Tests the mortgage calculator by filling in home value, down payment fields, and selecting a start month from a dropdown.

Starting URL: https://www.mortgagecalculator.org/

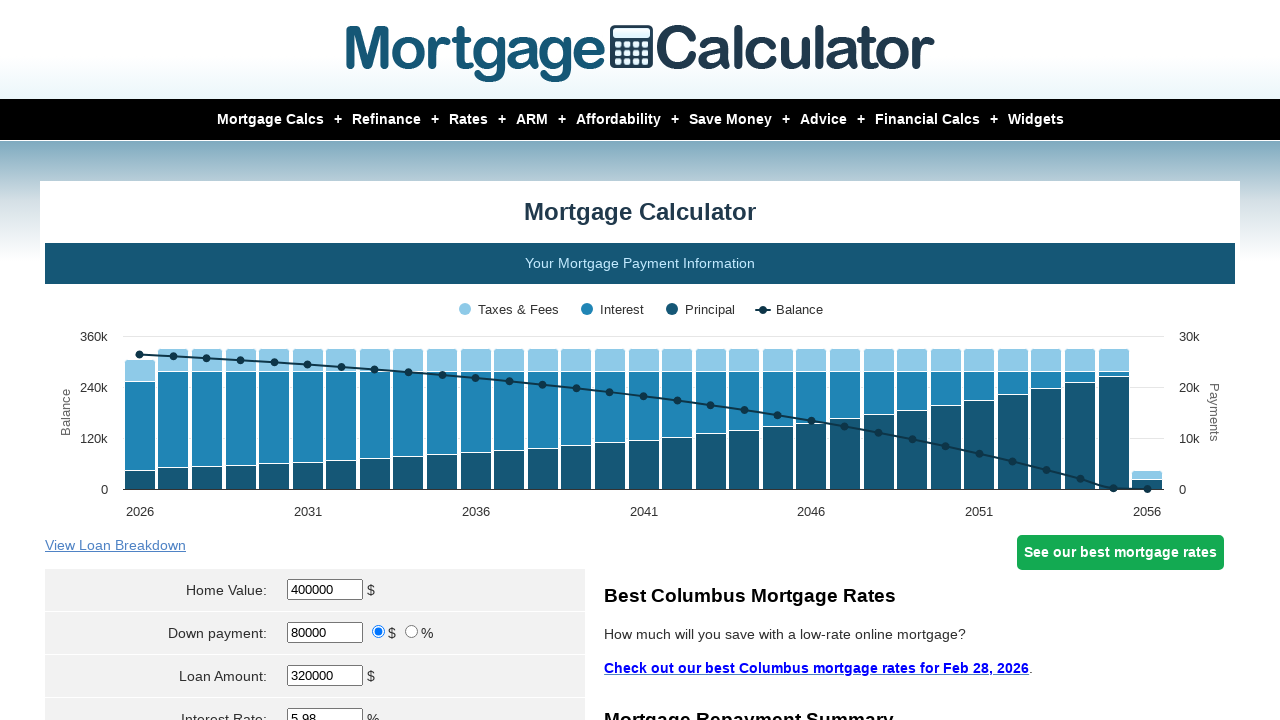

Cleared home value field on #homeval
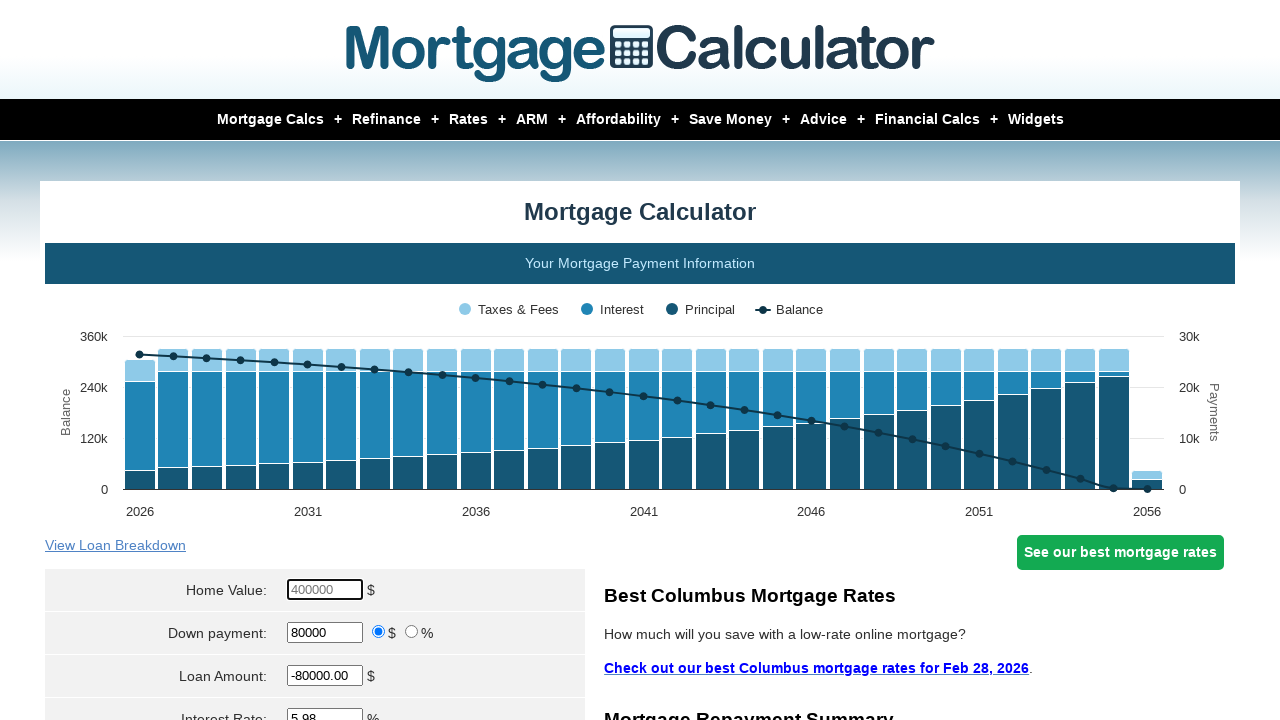

Filled home value field with 1000 on #homeval
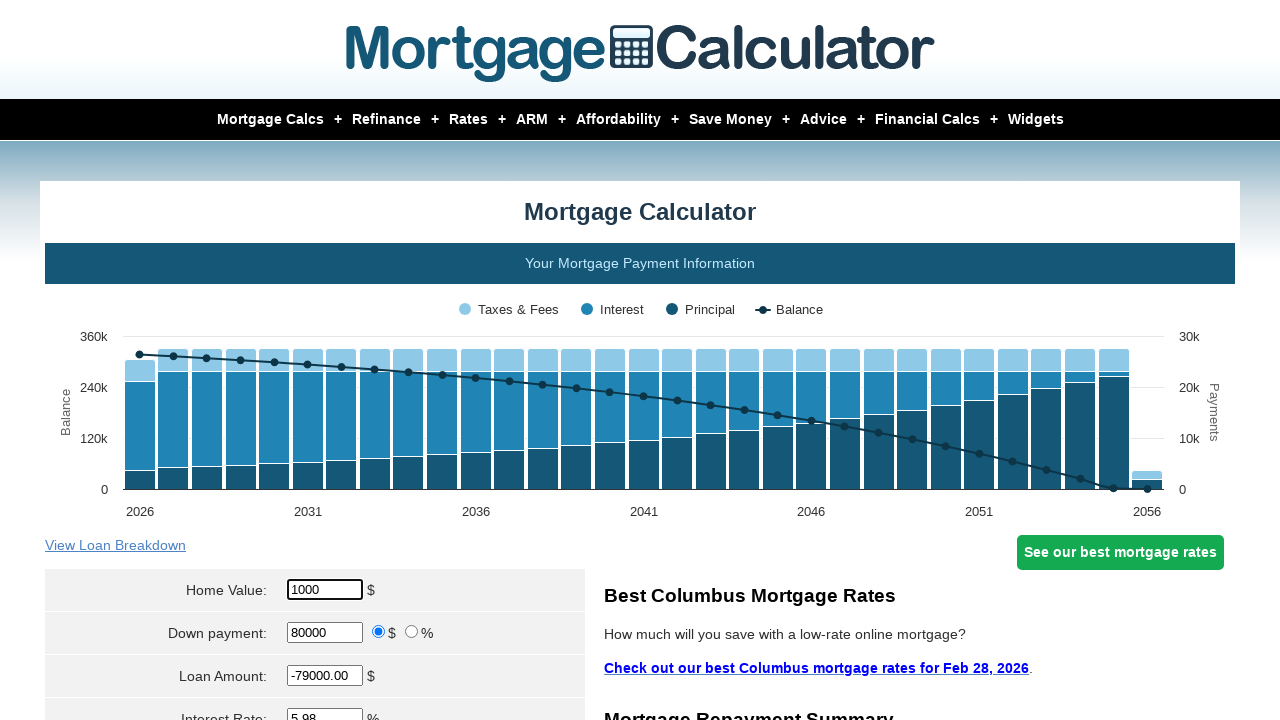

Cleared down payment field on input[name='param[downpayment]']
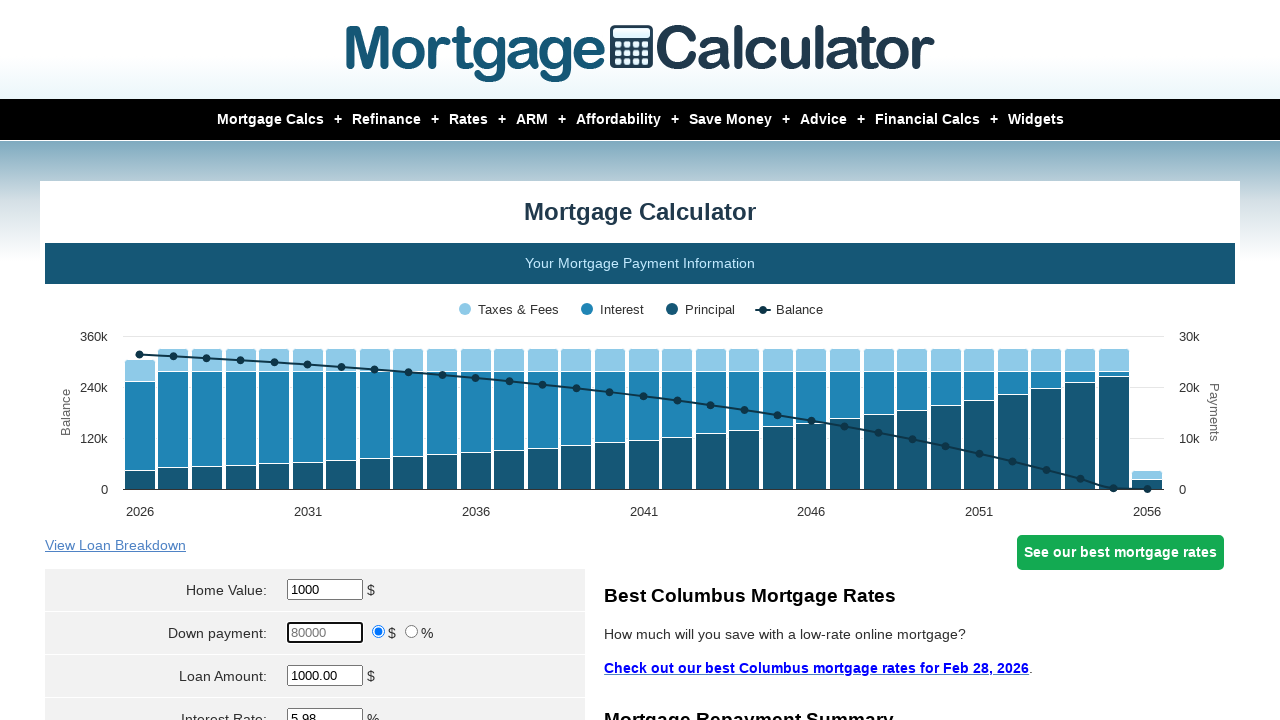

Filled down payment field with 100 on input[name='param[downpayment]']
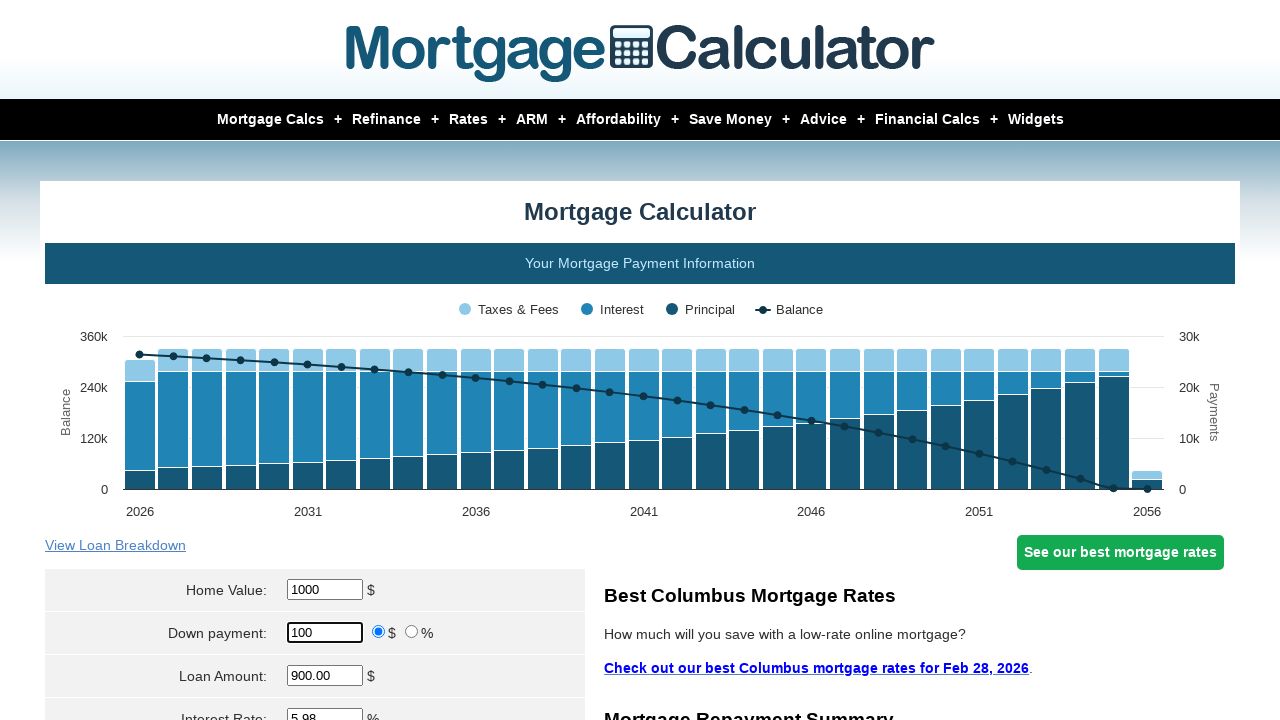

Selected Apr from start month dropdown on select[name='param[start_month]']
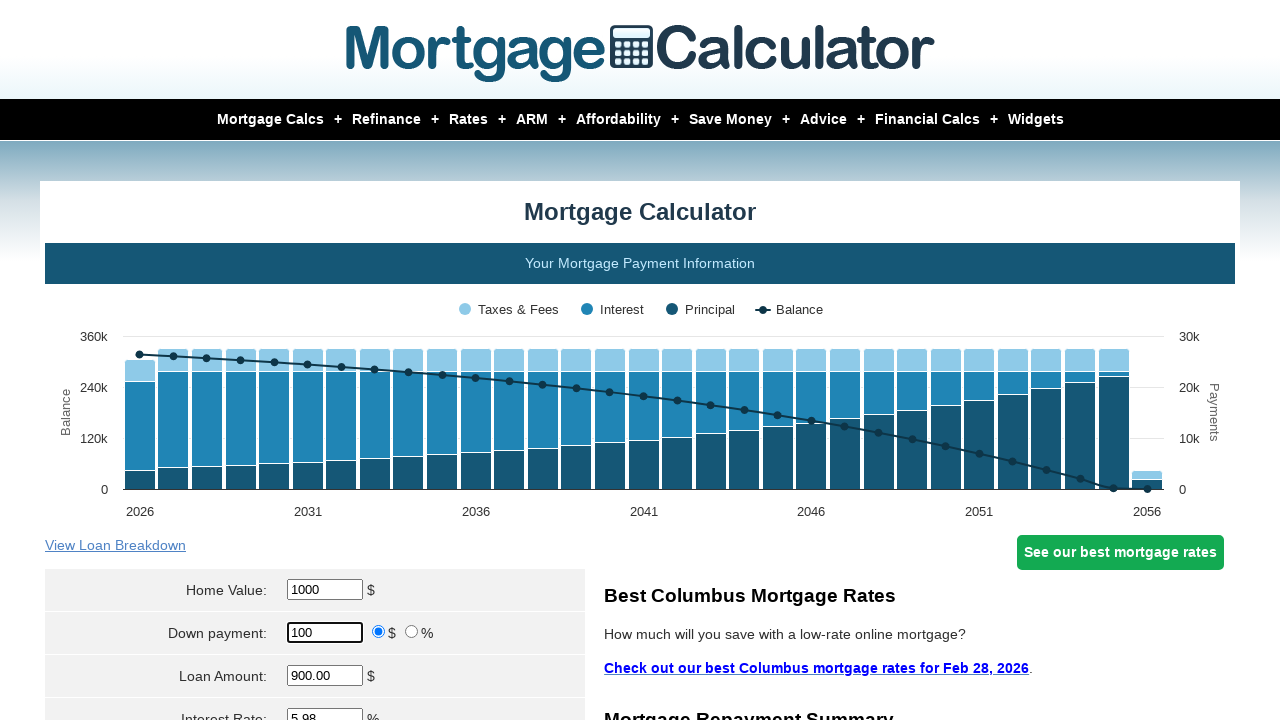

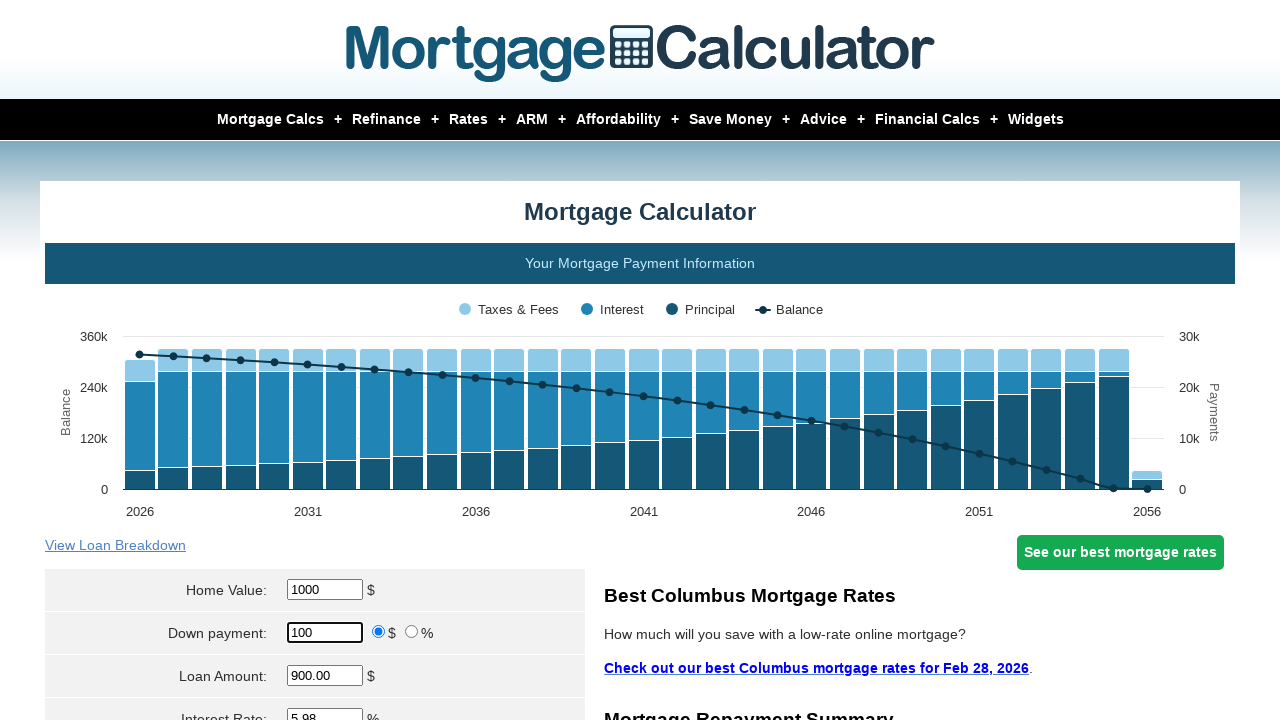